Tests adding a product to cart by navigating to the products page, finding the third product item, and clicking its "ADD TO CART" button.

Starting URL: https://rahulshettyacademy.com/seleniumPractise/#/

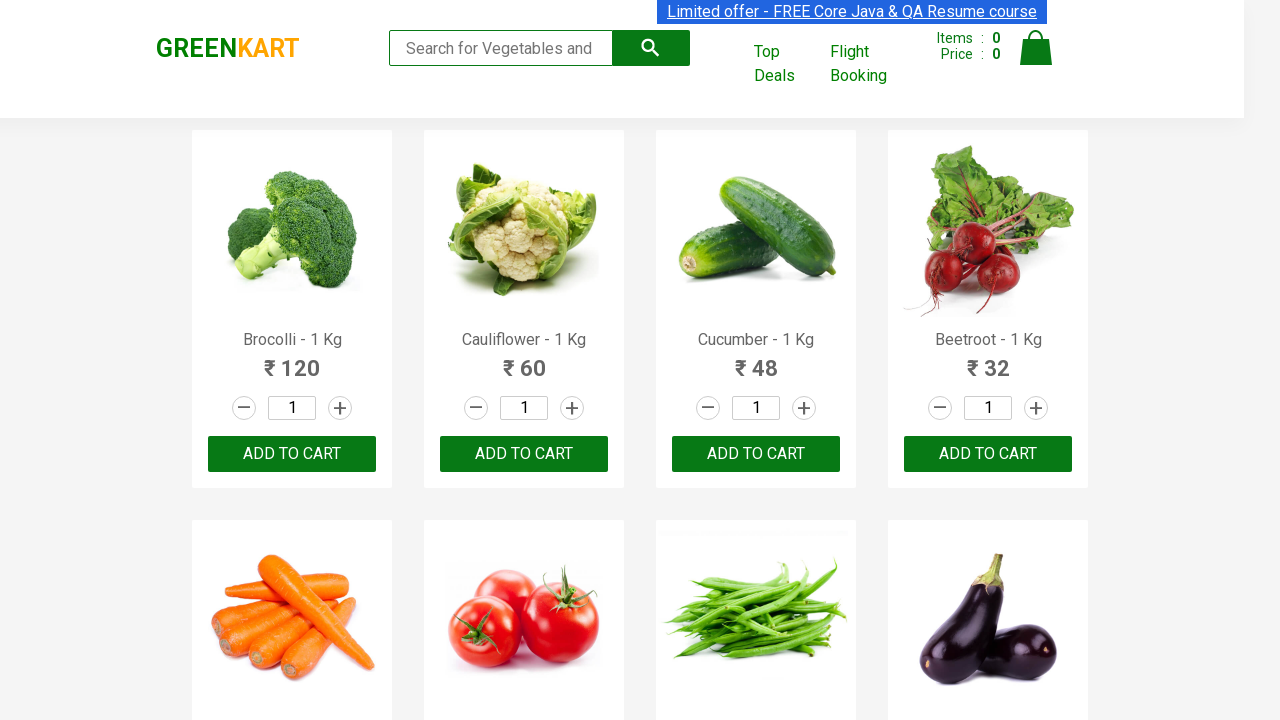

Products container loaded on the page
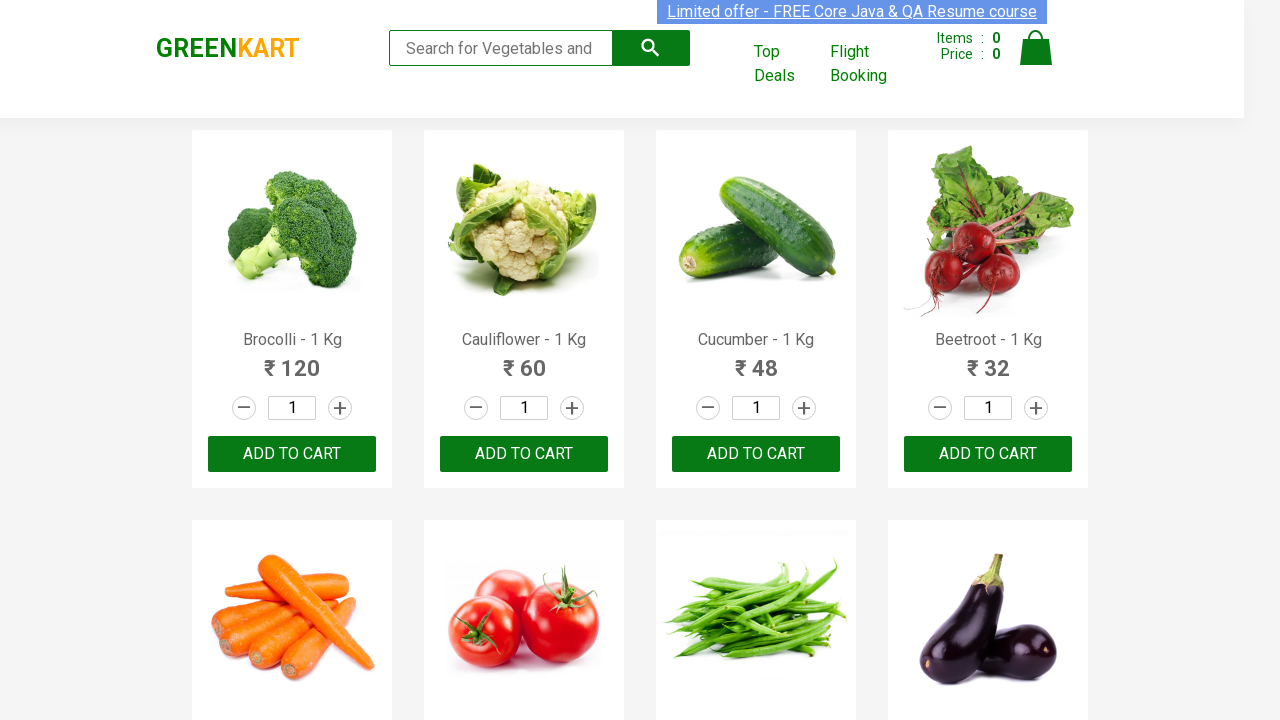

Clicked ADD TO CART button on the third product item at (756, 454) on .products .product >> nth=2 >> text=ADD TO CART
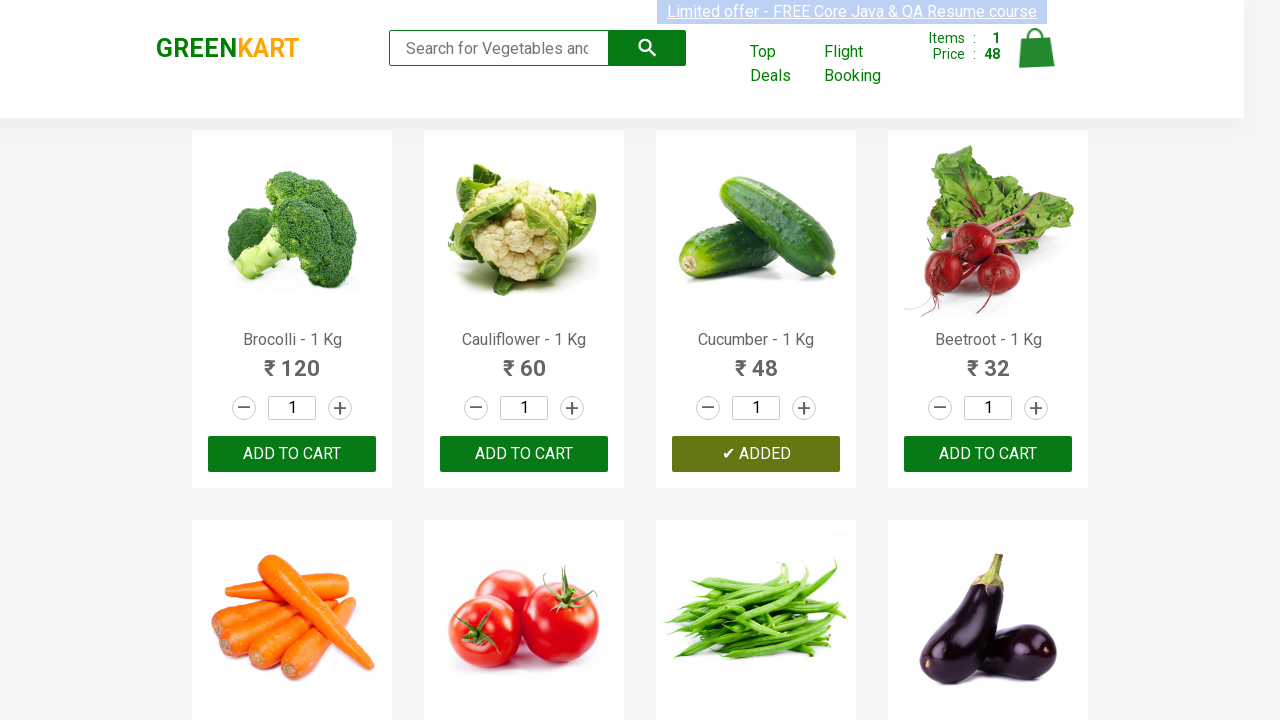

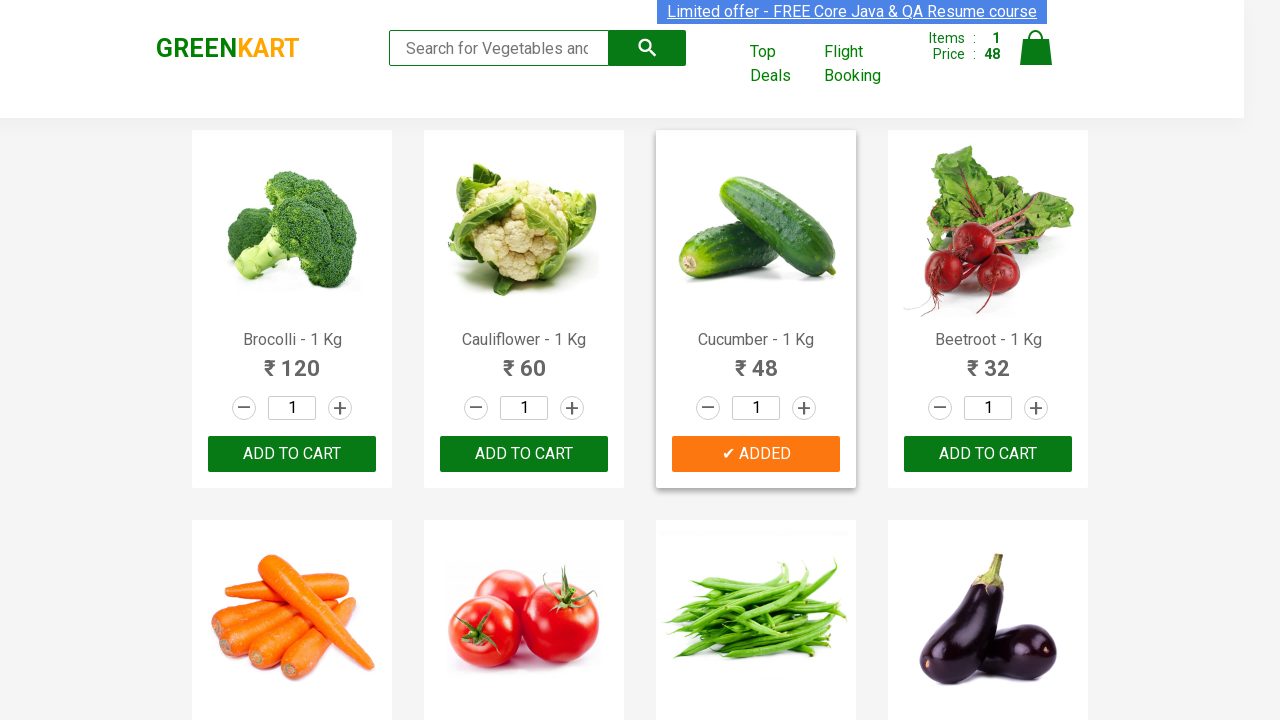